Tests dynamic properties page by waiting for a button's color to change after a delay

Starting URL: https://demoqa.com/dynamic-properties

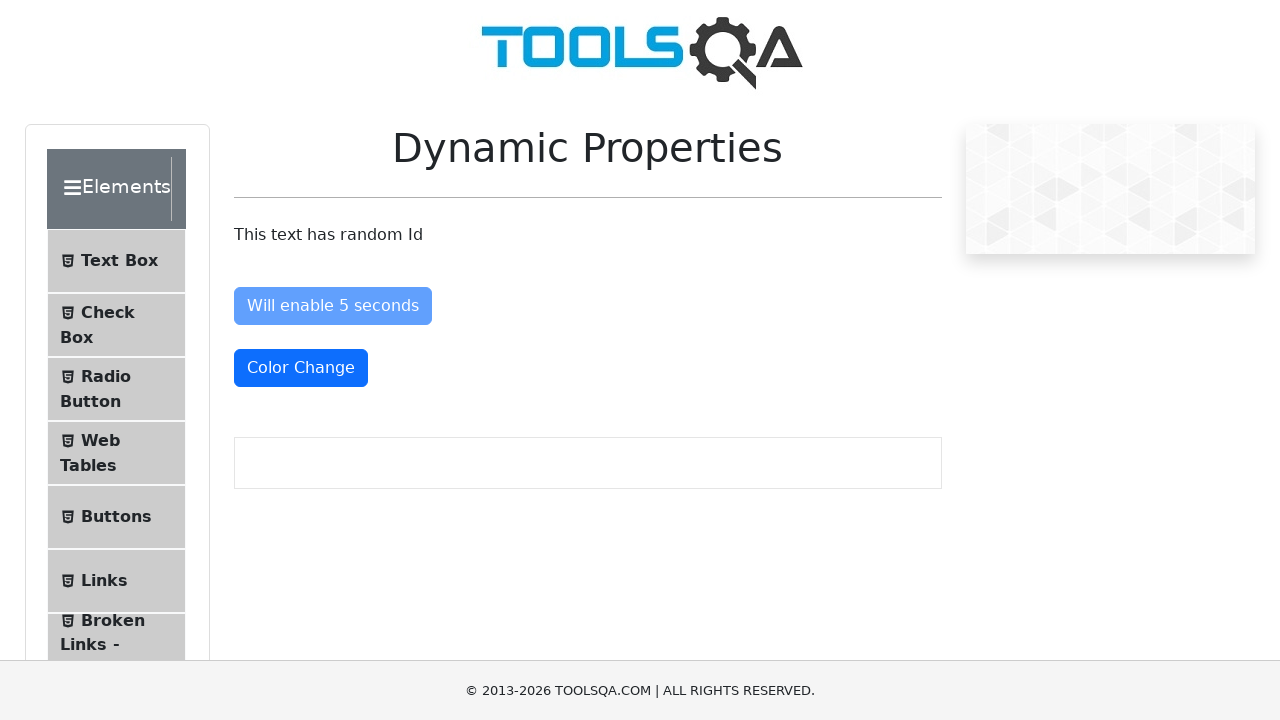

Navigated to dynamic properties page
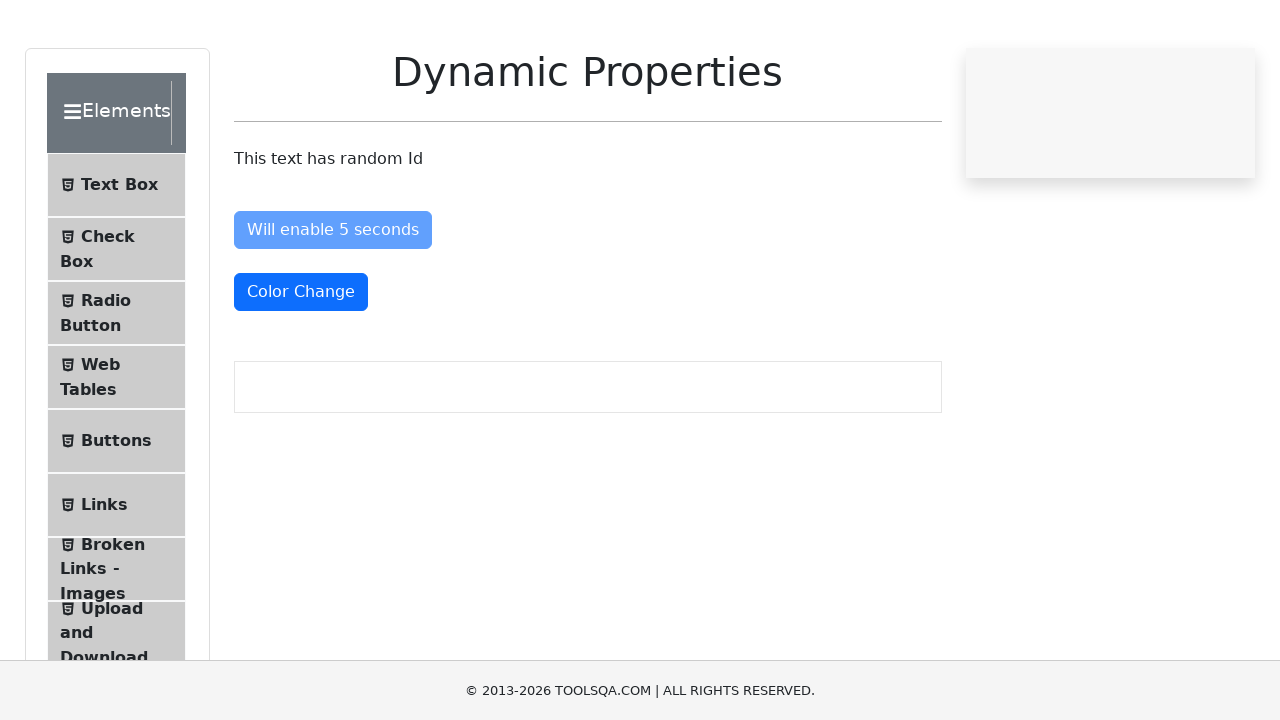

Located the color change button
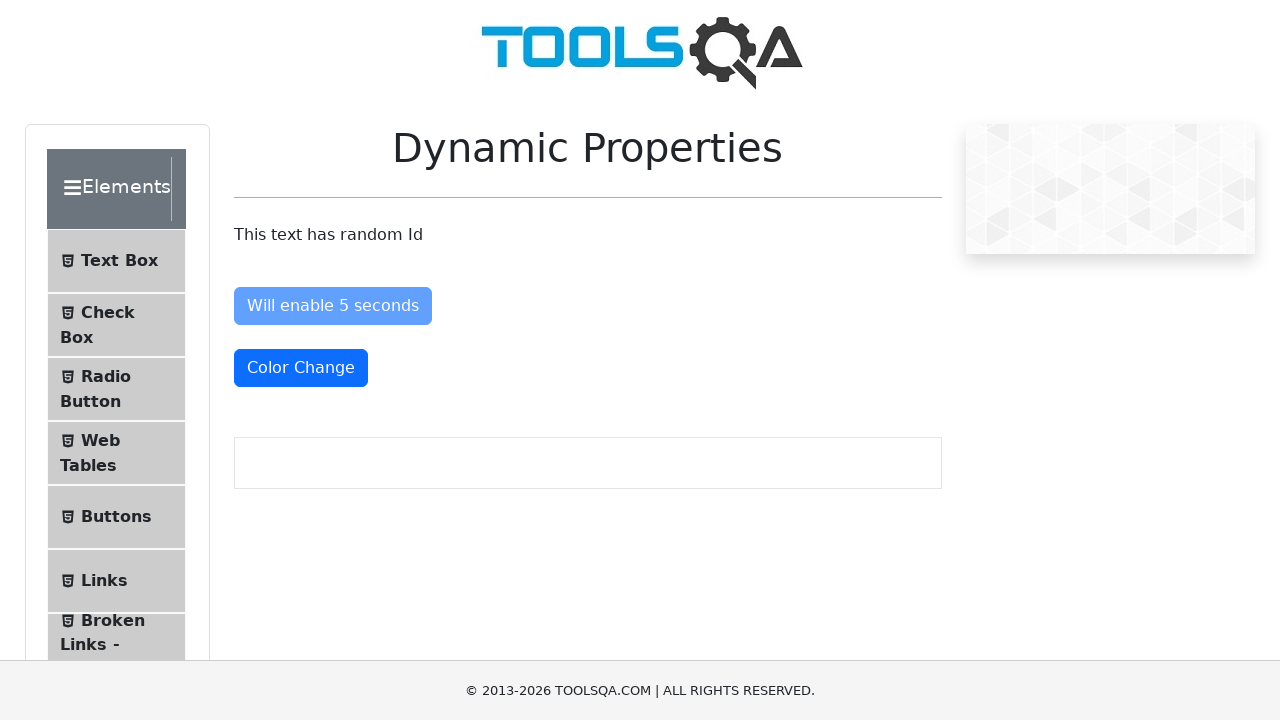

Retrieved initial button classes: mt-4 btn btn-primary
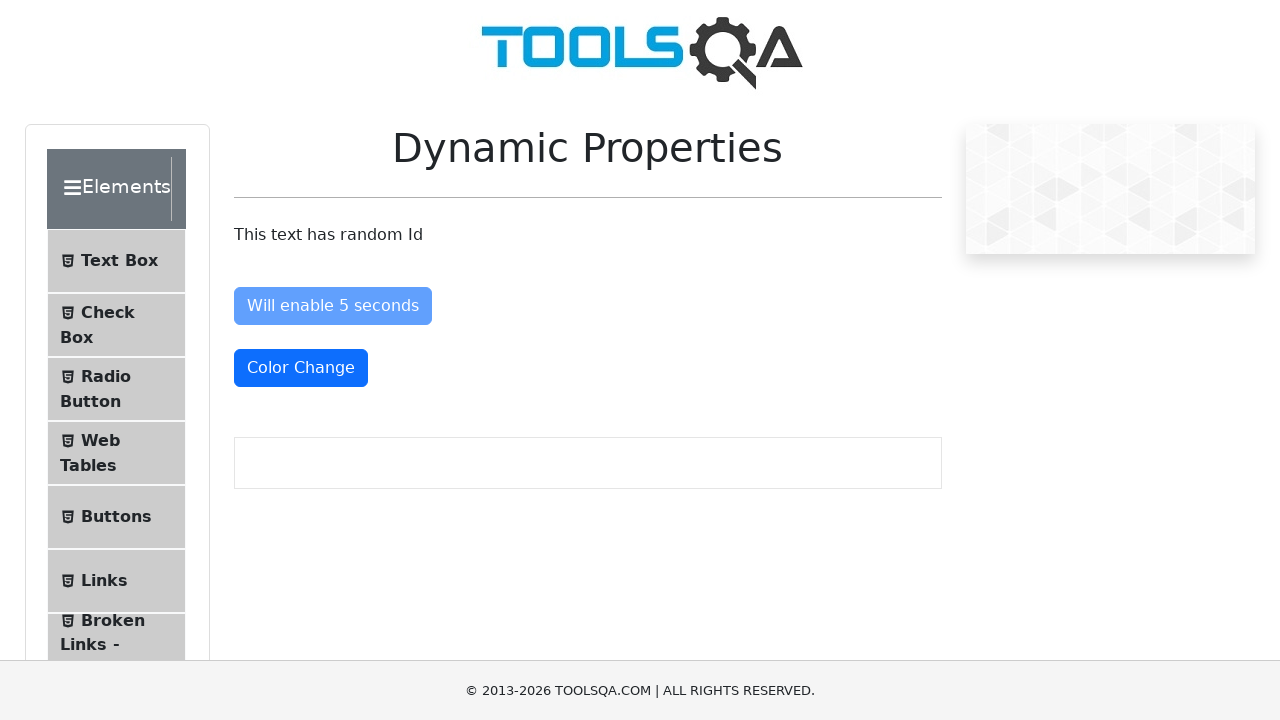

Verified button does not have text-danger class initially
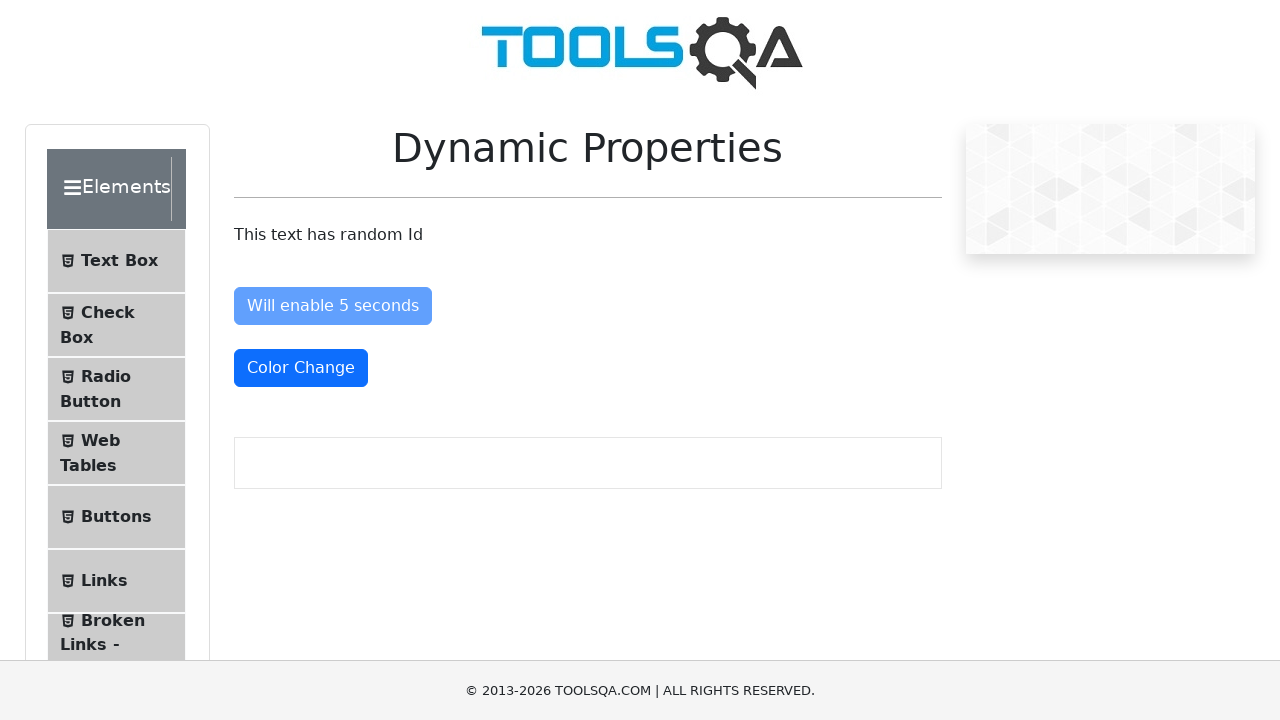

Waited 6 seconds for button color to change
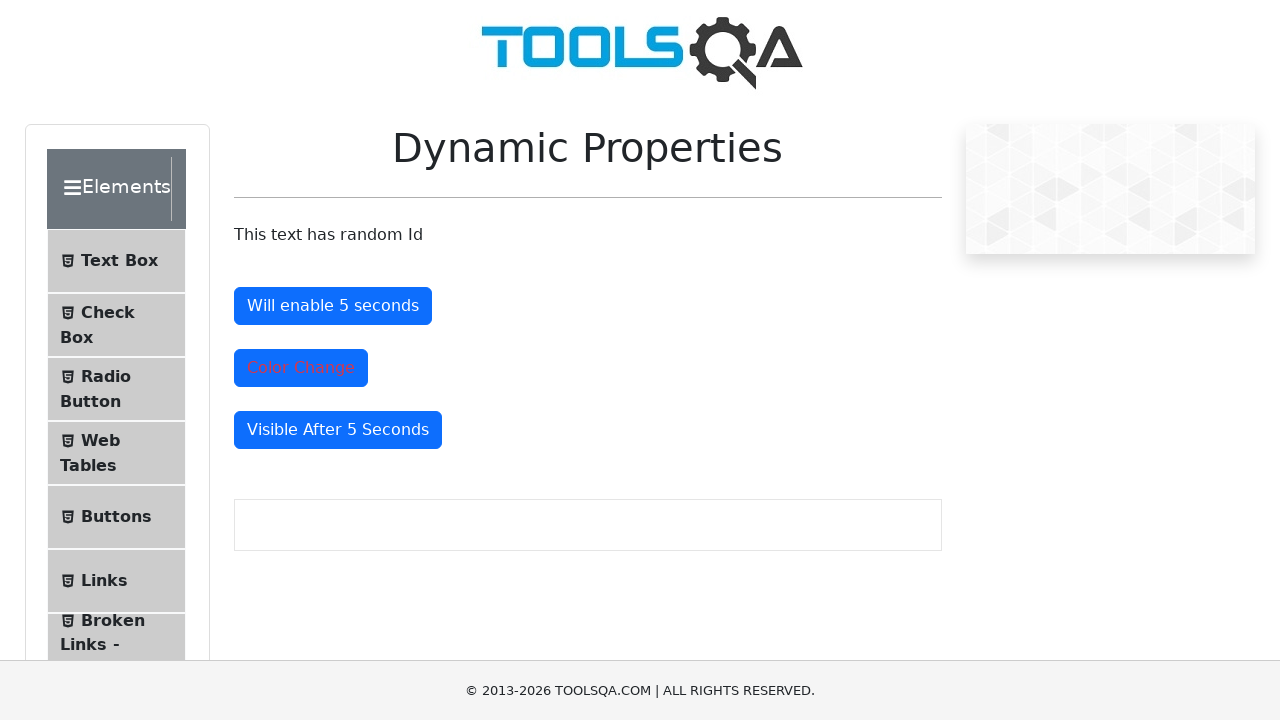

Retrieved updated button classes: mt-4 text-danger btn btn-primary
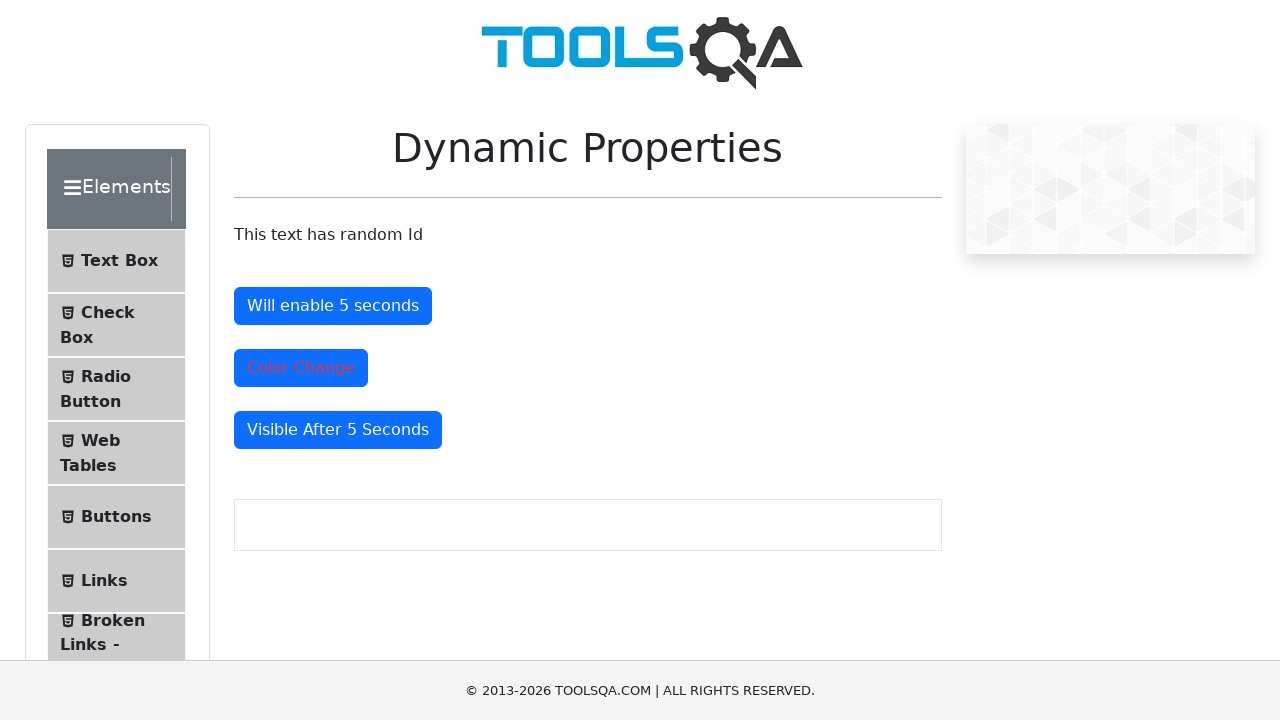

Verified button now has text-danger class after delay
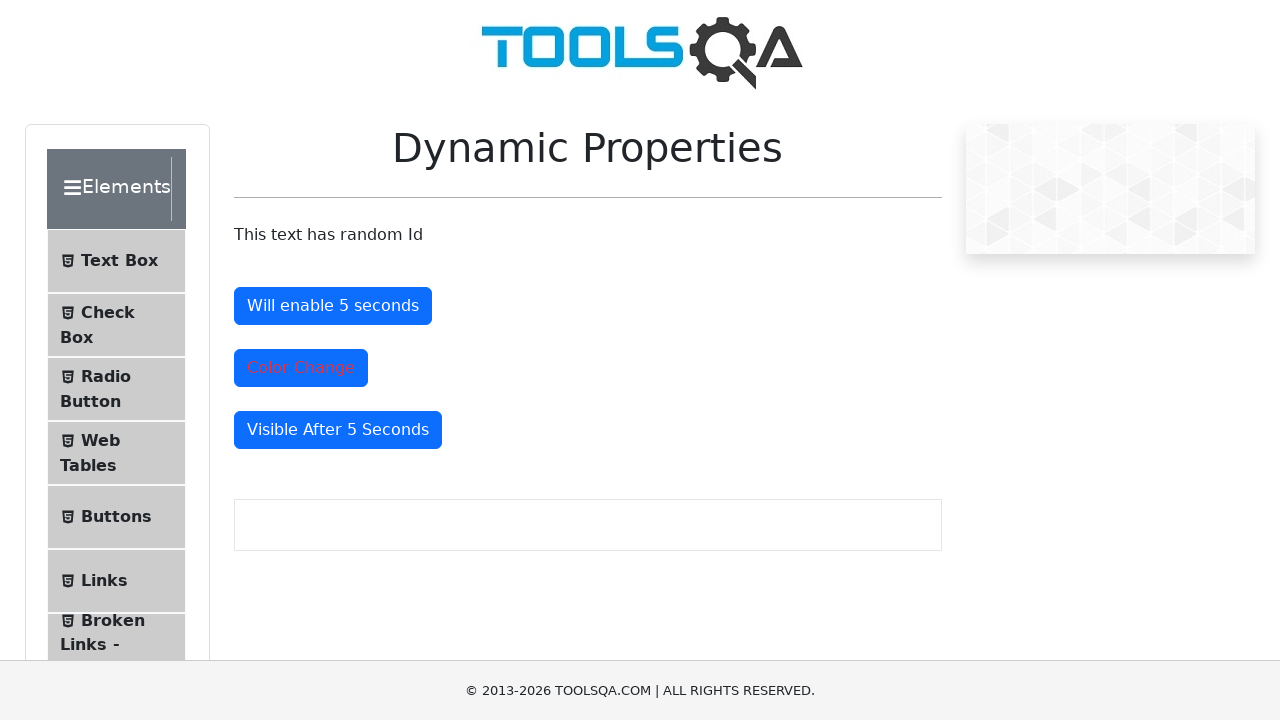

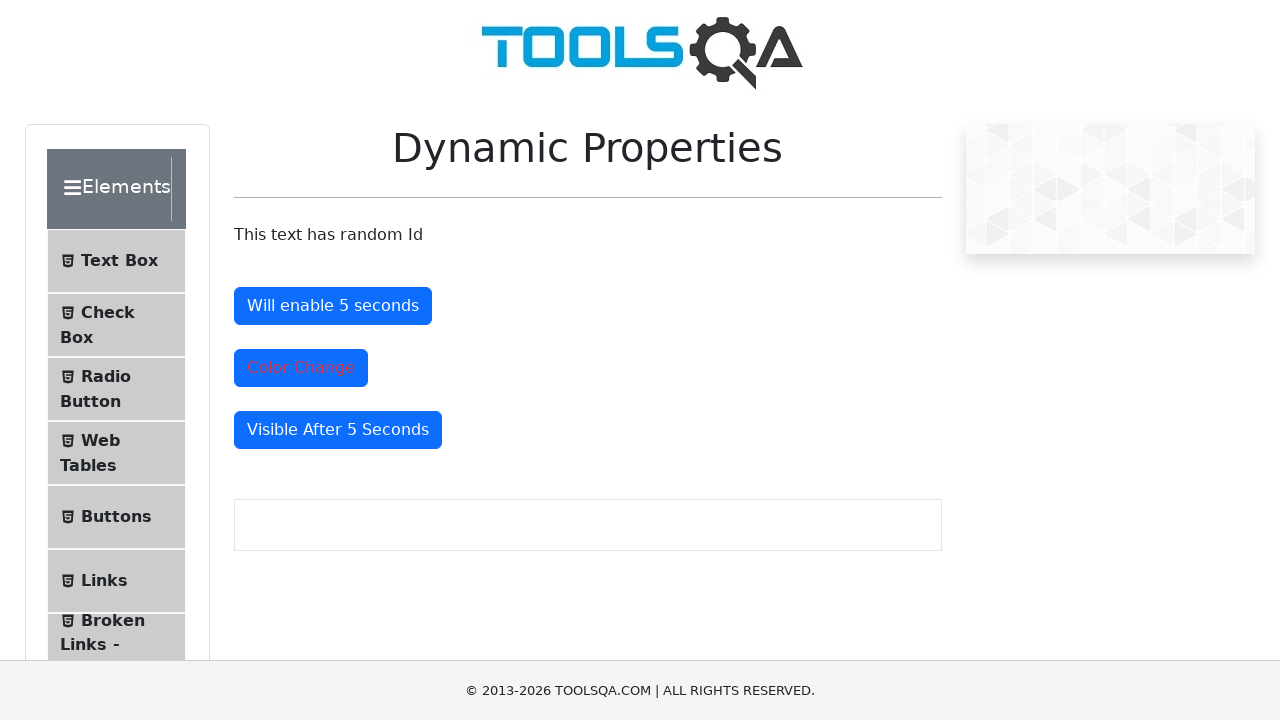